Tests clicking on Accommodation category link and verifying navigation to the accommodation page

Starting URL: https://www.navigator.ba

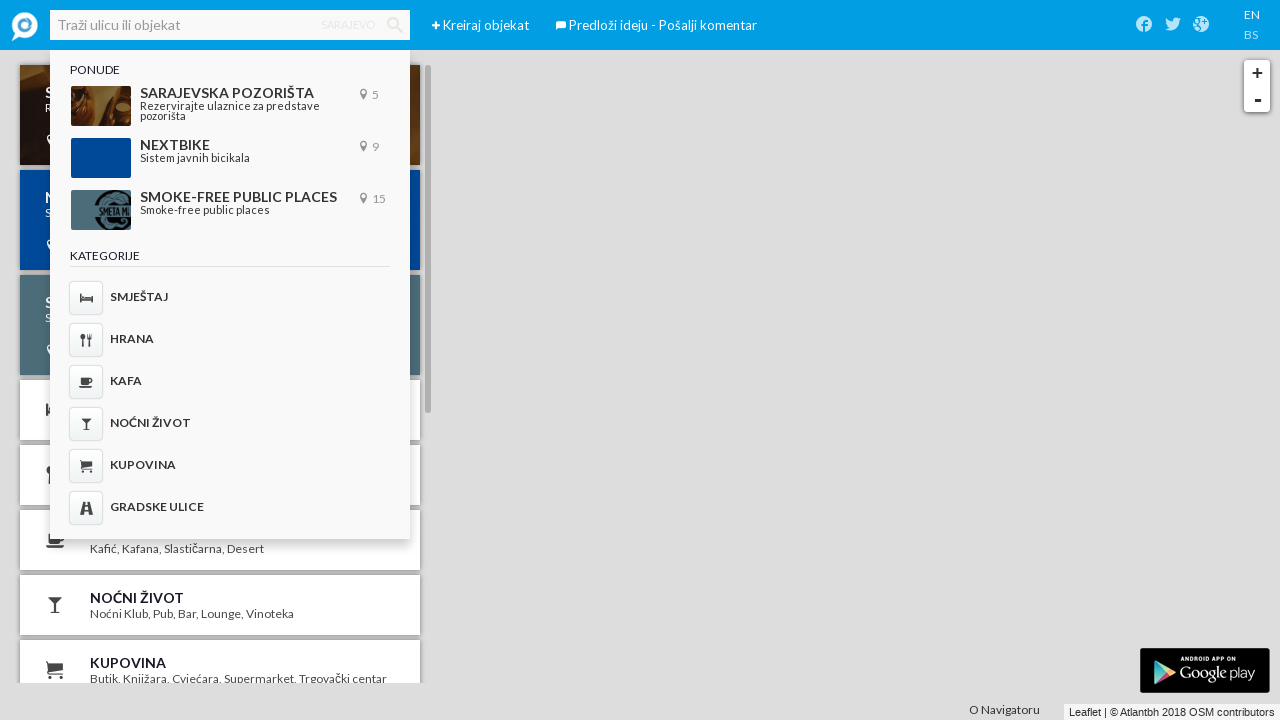

Clicked on Accommodation category link at (230, 298) on a[href='#/categories/accommodation']
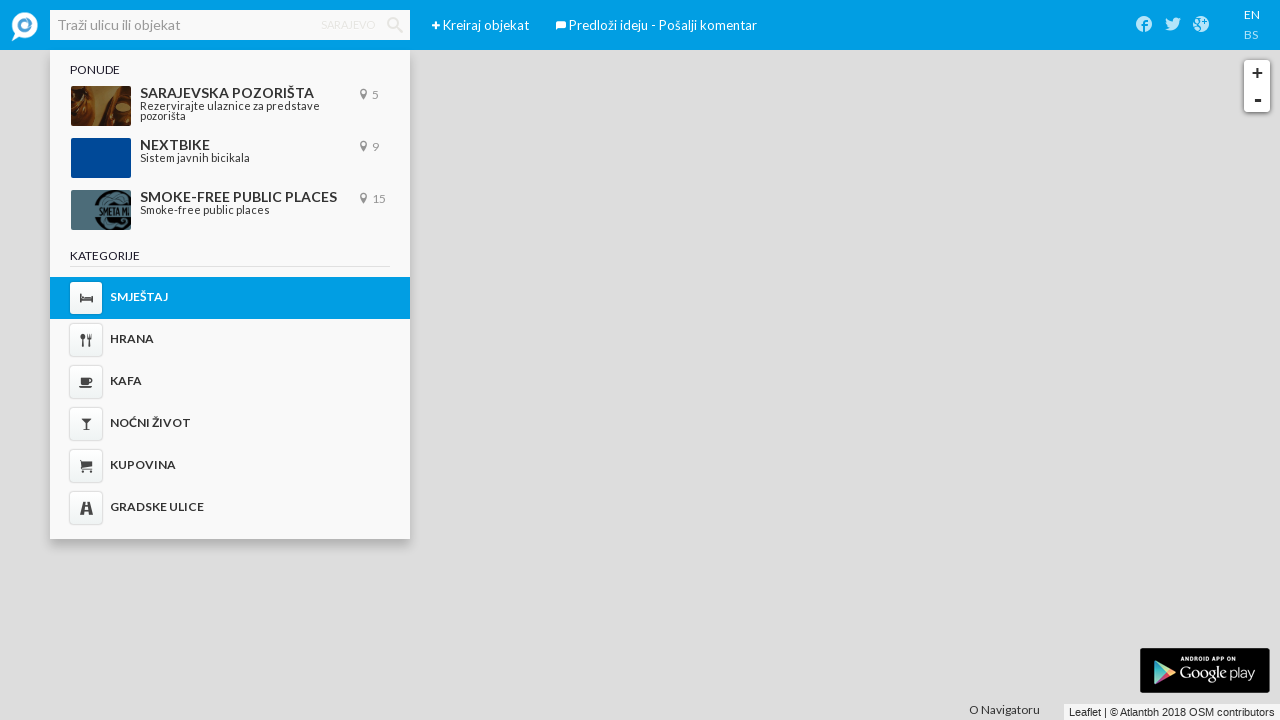

Verified navigation to accommodation page
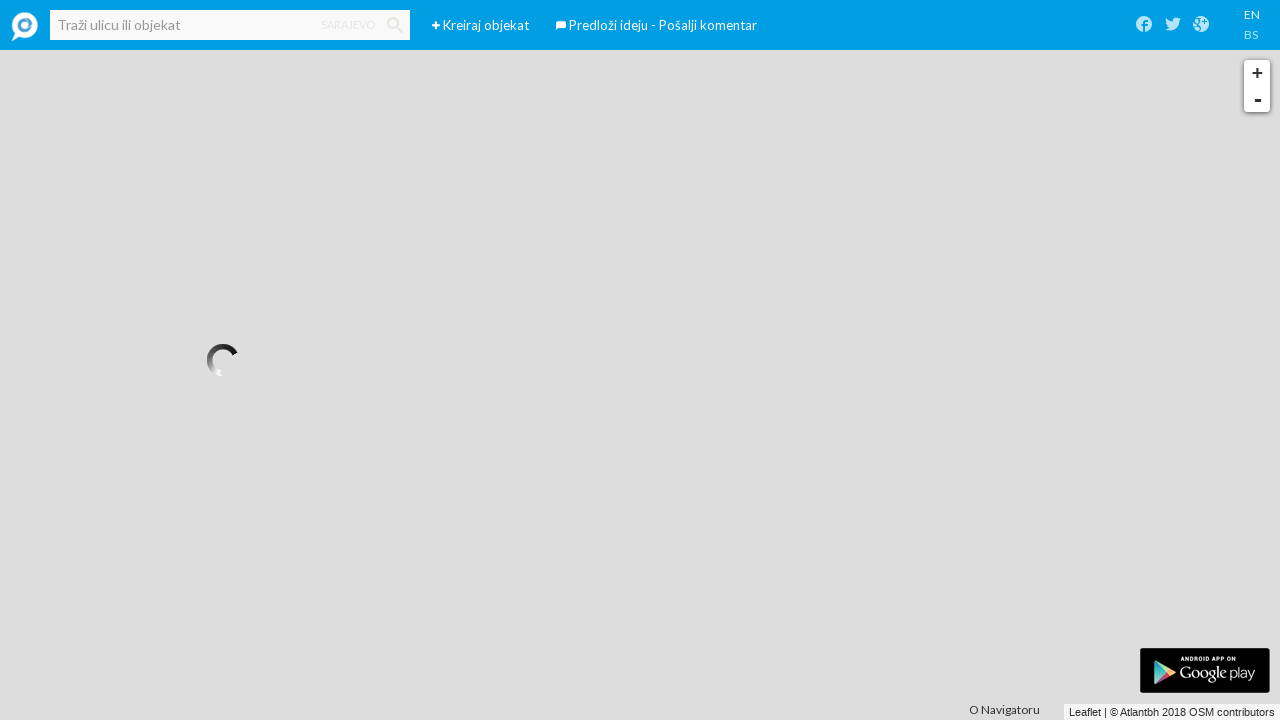

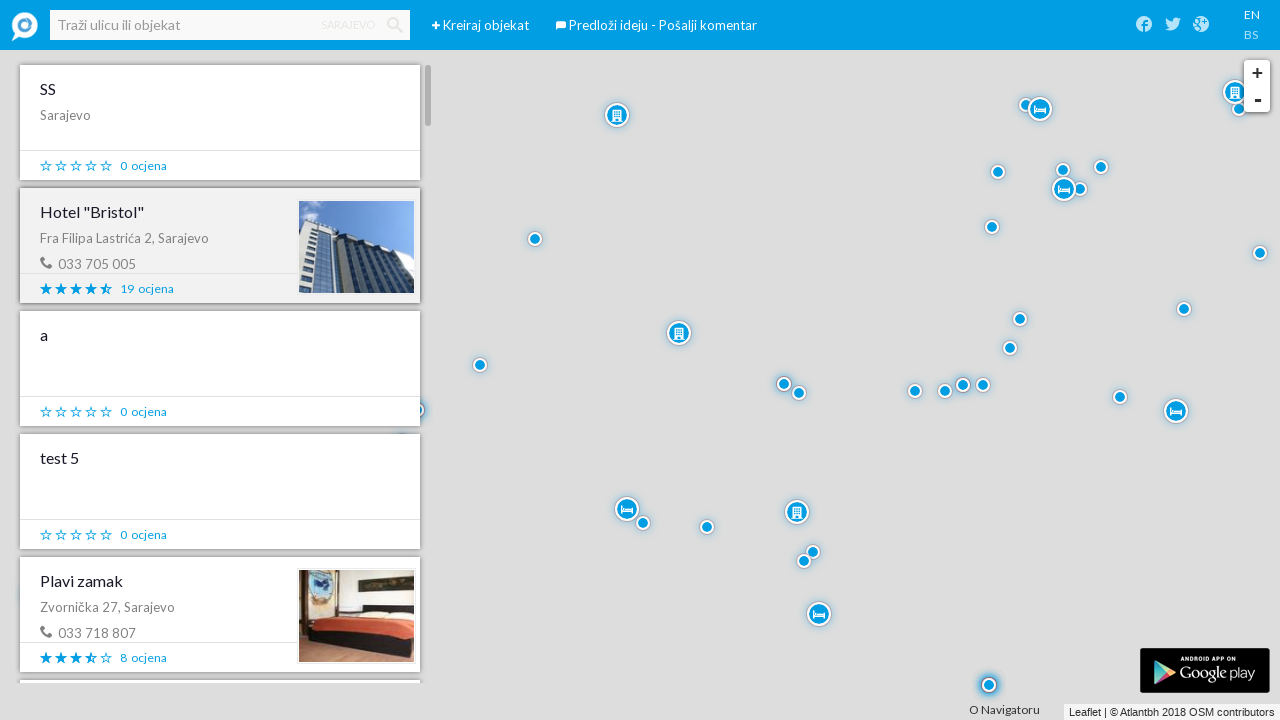